Solves a math challenge by extracting a value from an element attribute, calculating the result, and submitting it along with checkbox selections

Starting URL: http://suninjuly.github.io/get_attribute.html

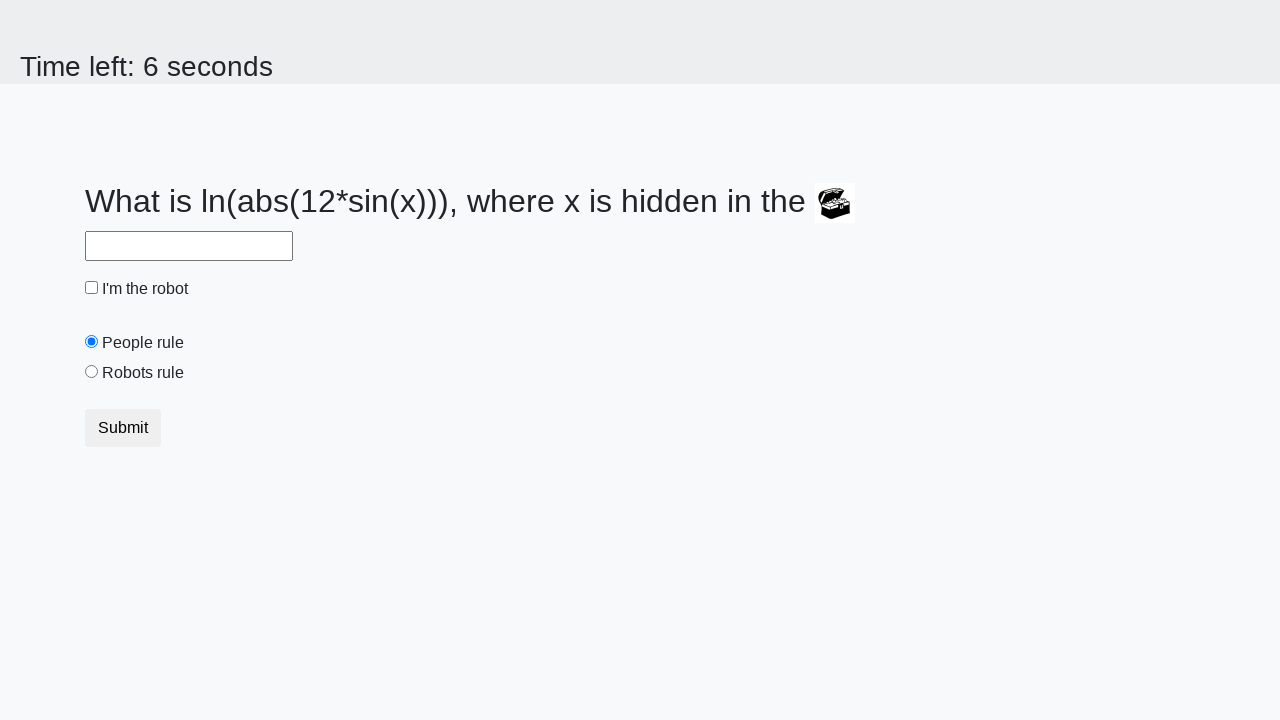

Located treasure element by ID
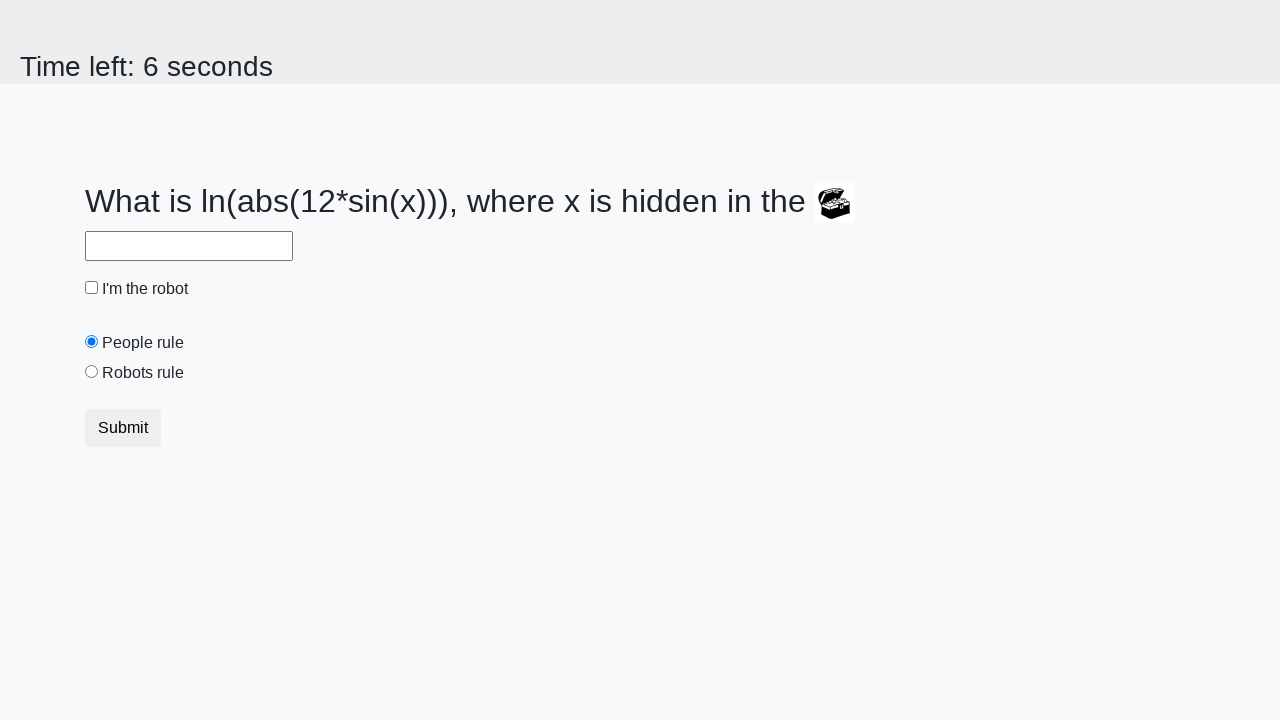

Extracted valuex attribute from treasure element: 732
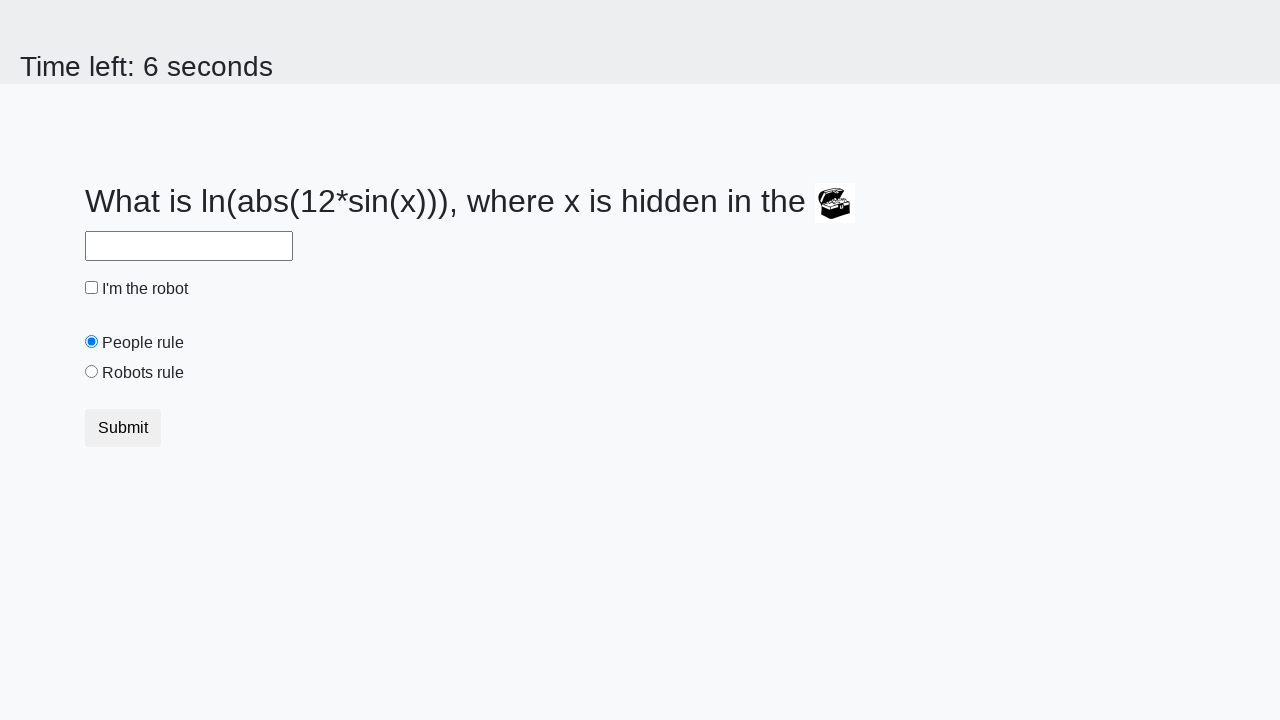

Calculated math result using log(abs(12*sin(732))): -2.23549532189467
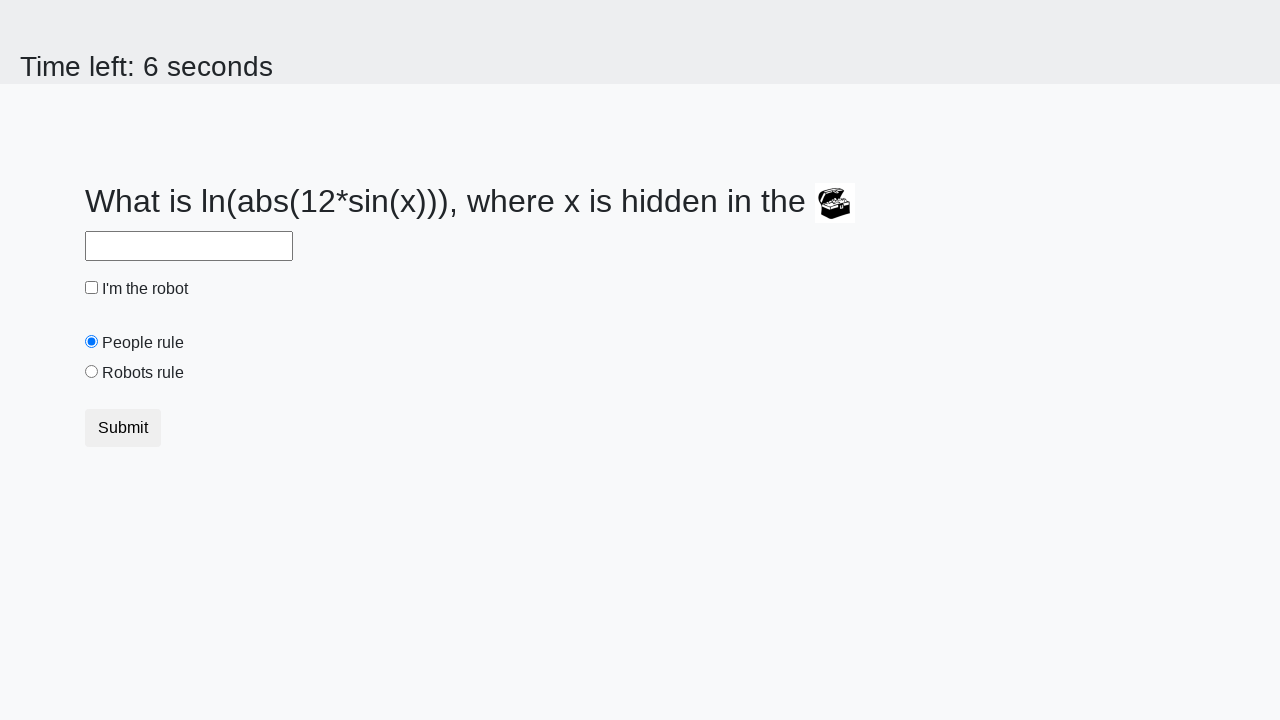

Filled answer field with calculated value: -2.23549532189467 on #answer
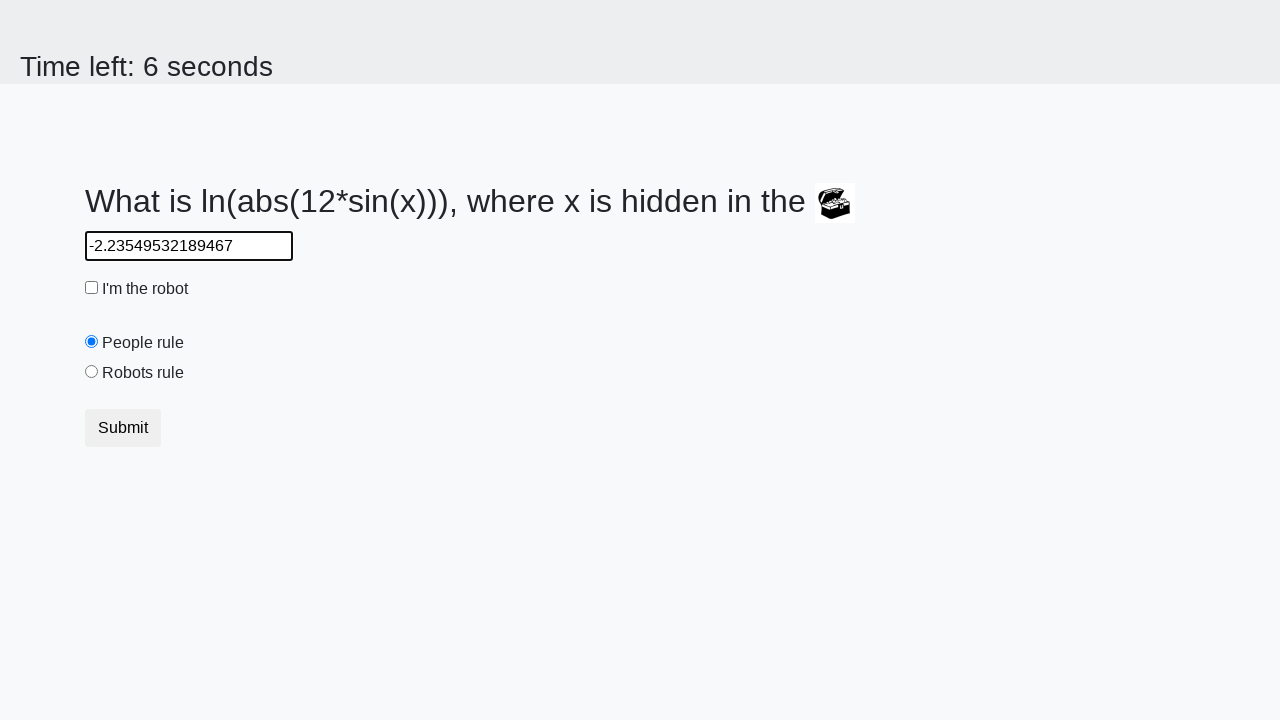

Clicked robot checkbox at (92, 288) on #robotCheckbox
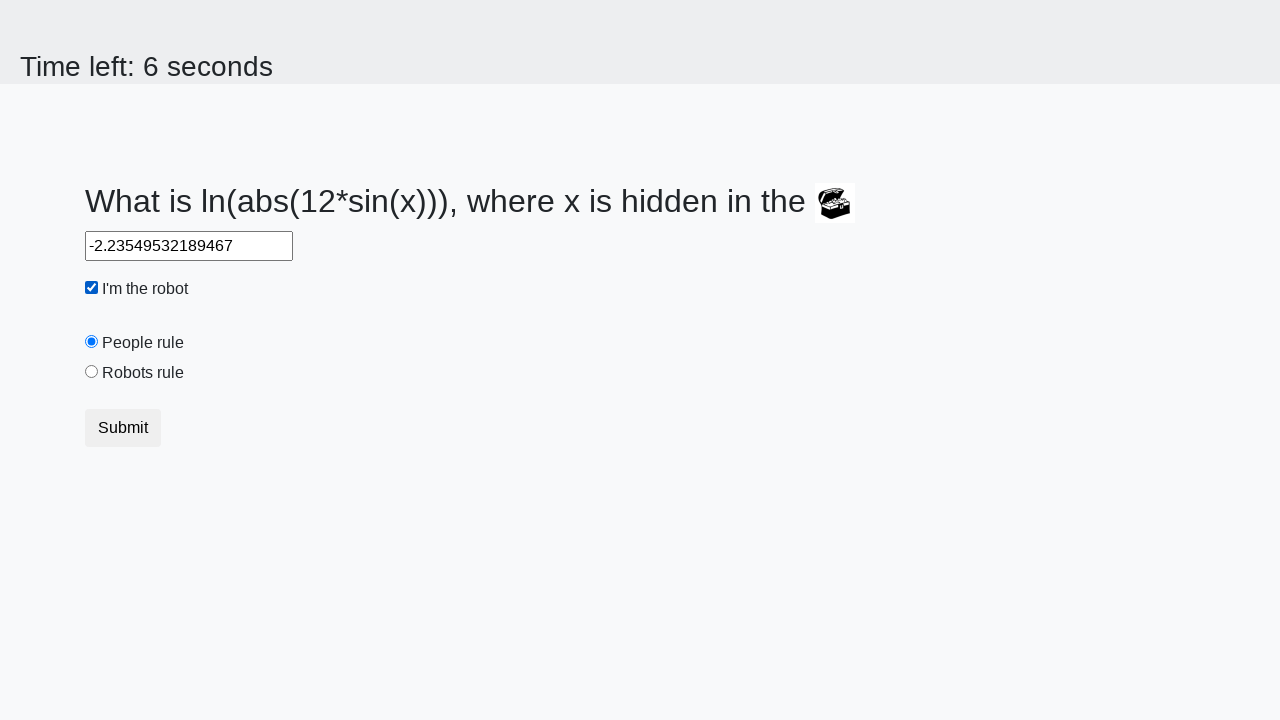

Clicked robots rule radio button at (92, 372) on #robotsRule
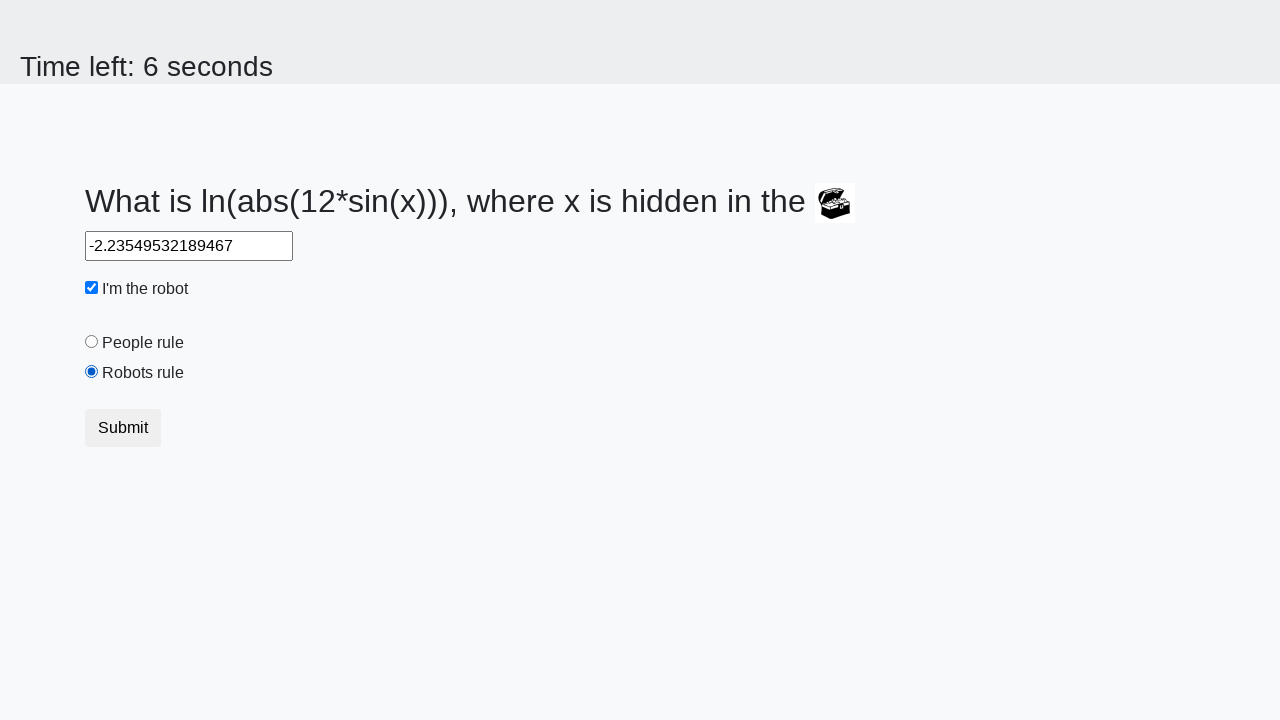

Clicked submit button to submit the form at (123, 428) on button
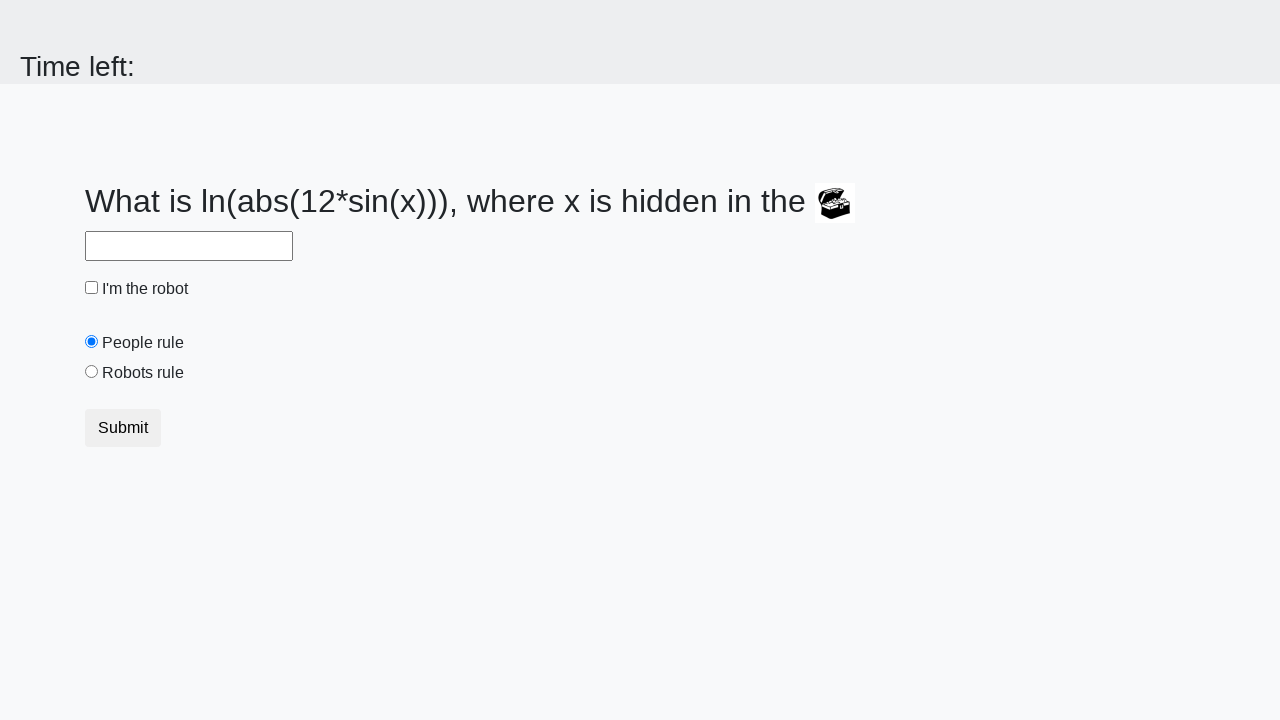

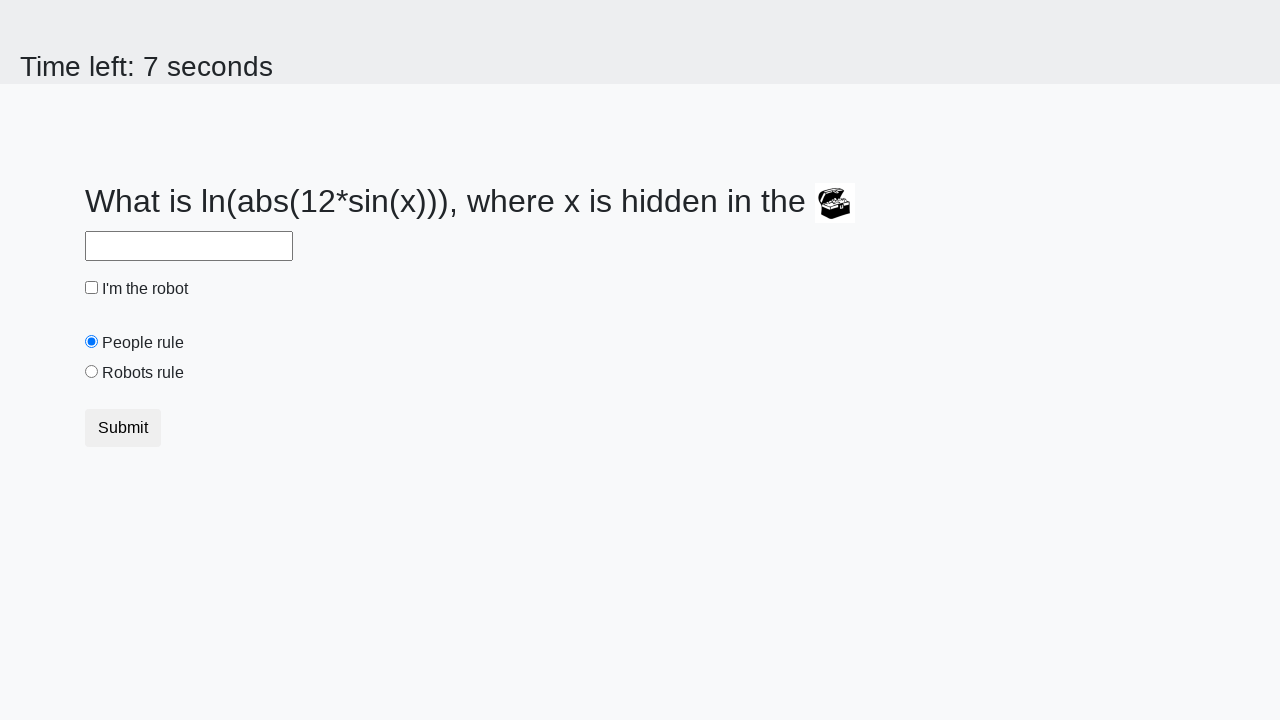